Tests that the OrangeHRM login page has the correct title

Starting URL: https://opensource-demo.orangehrmlive.com/web/index.php/auth/login

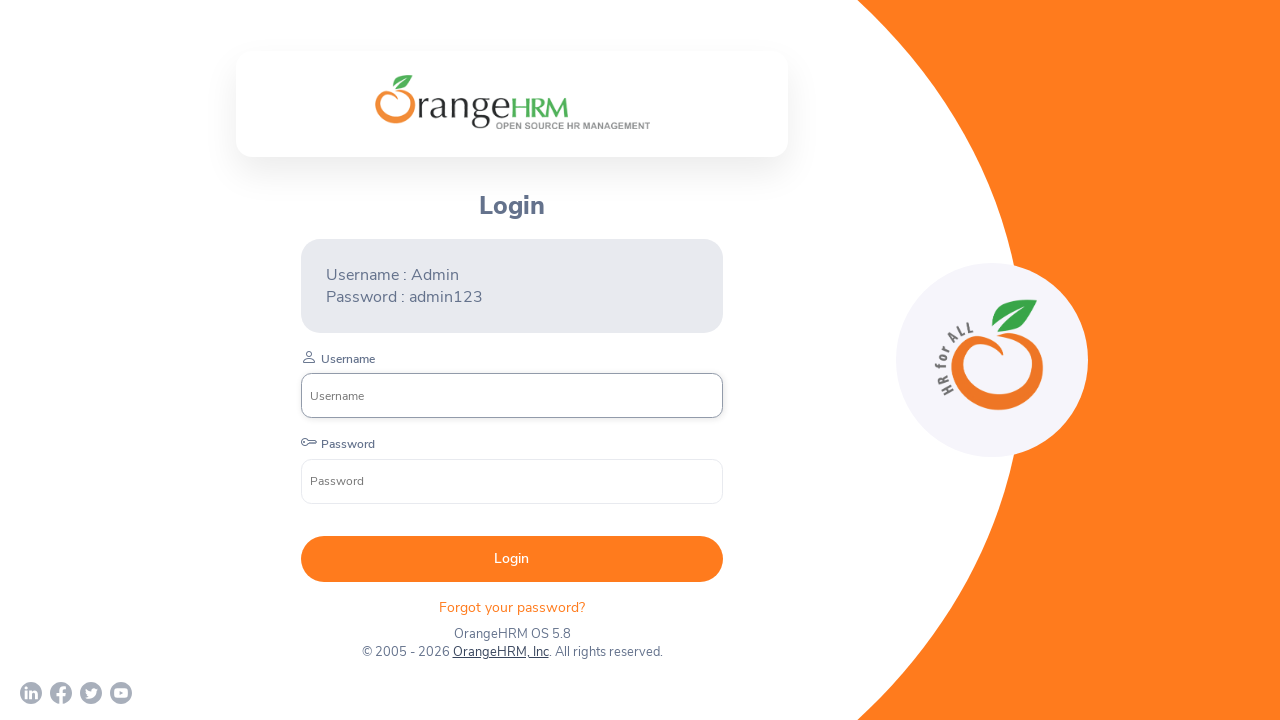

Navigated to OrangeHRM login page
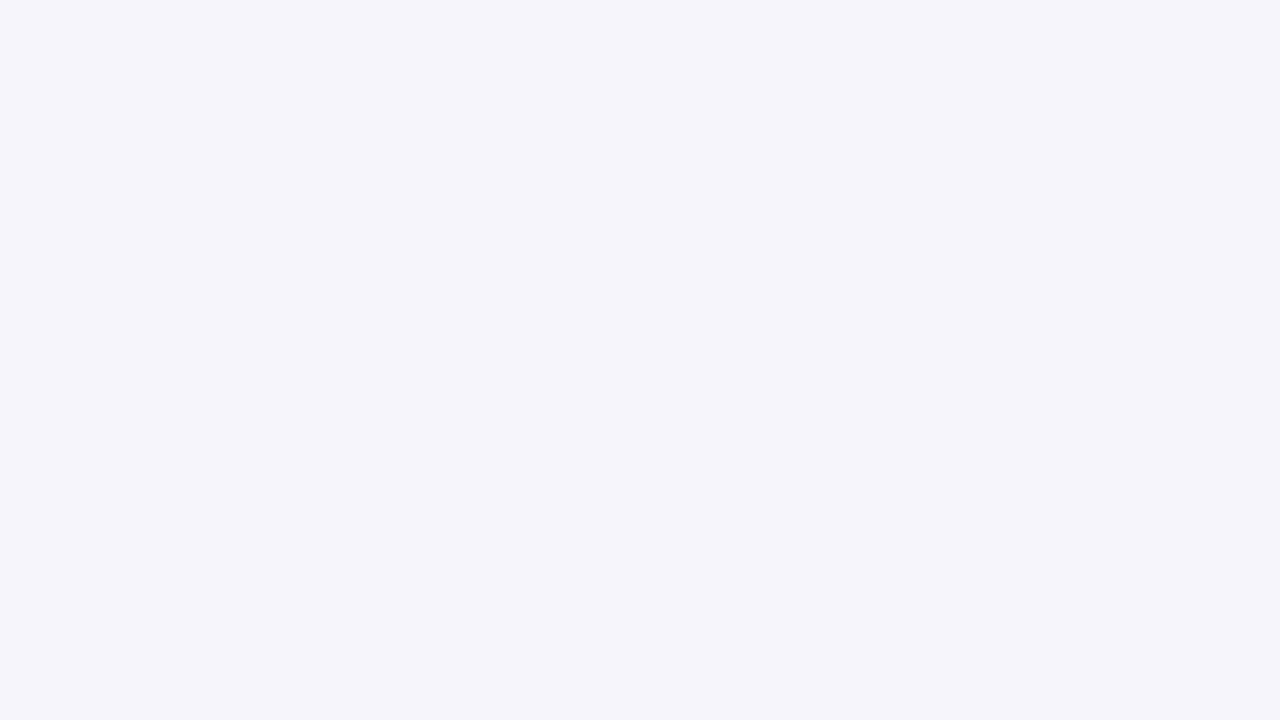

Verified page title is 'OrangeHRM'
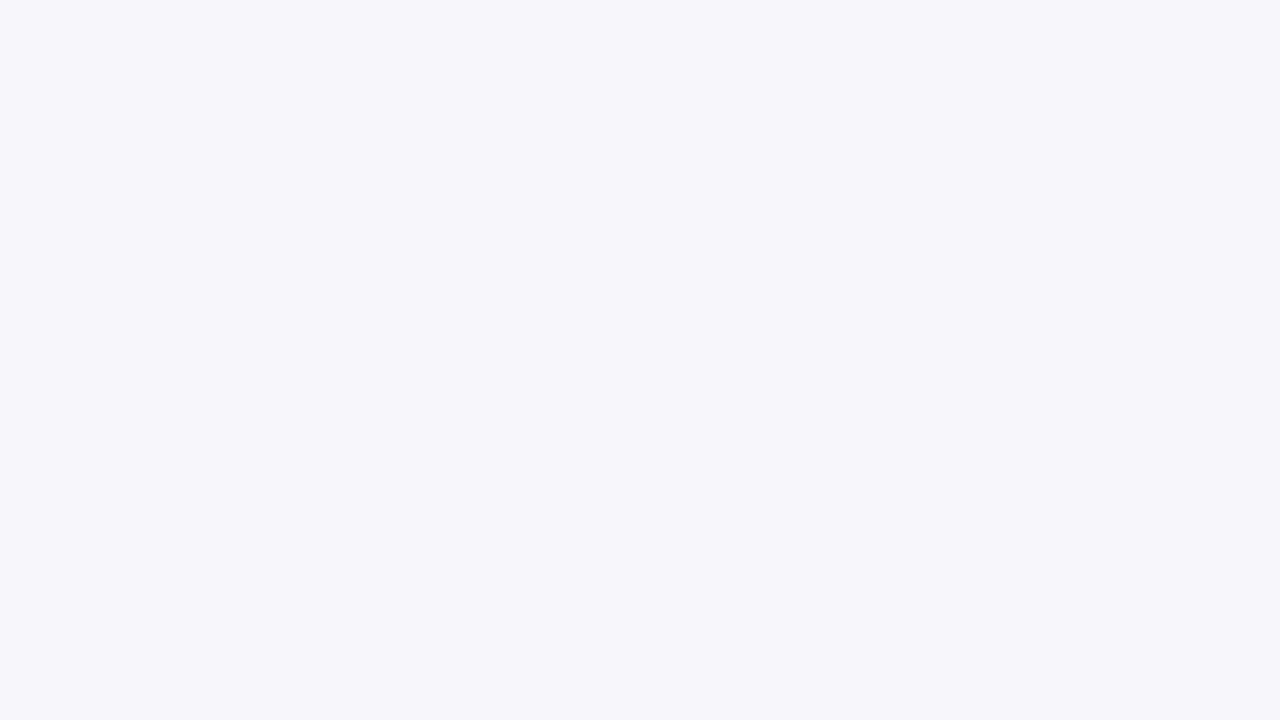

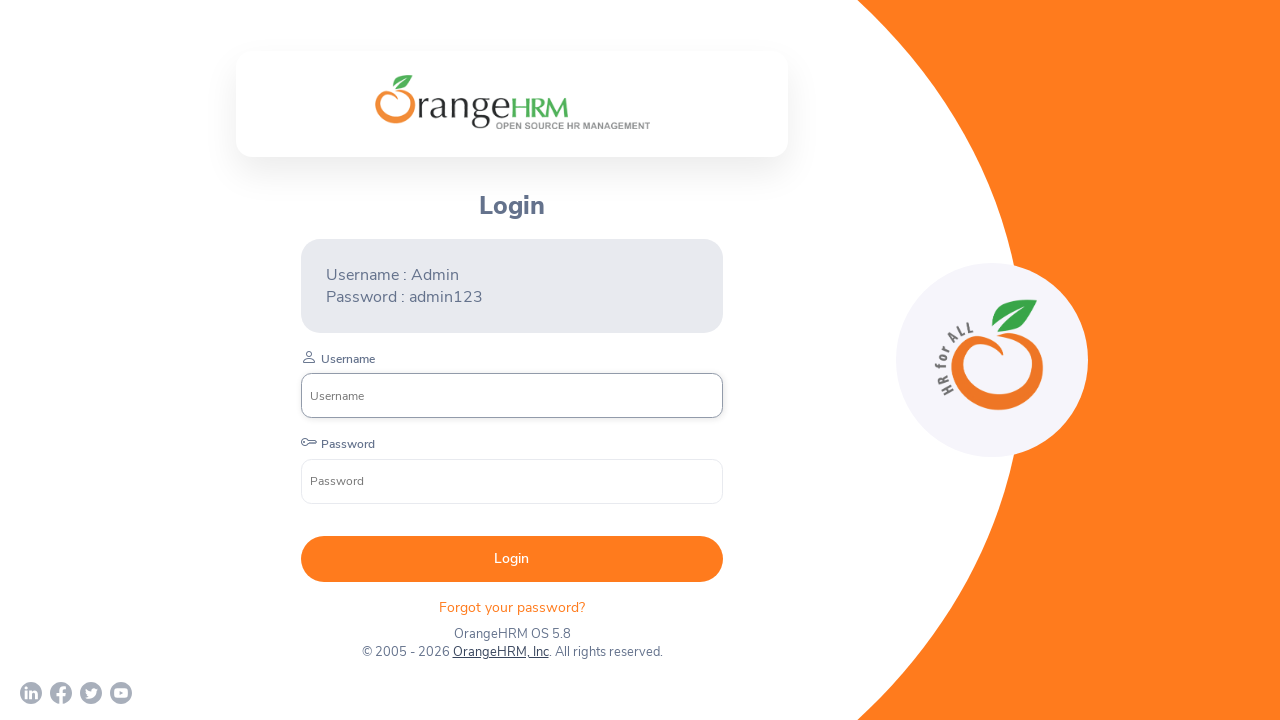